Tests scrolling to elements by navigating to a scroll page, scrolling to input fields, and filling in name and date values

Starting URL: https://formy-project.herokuapp.com/scroll

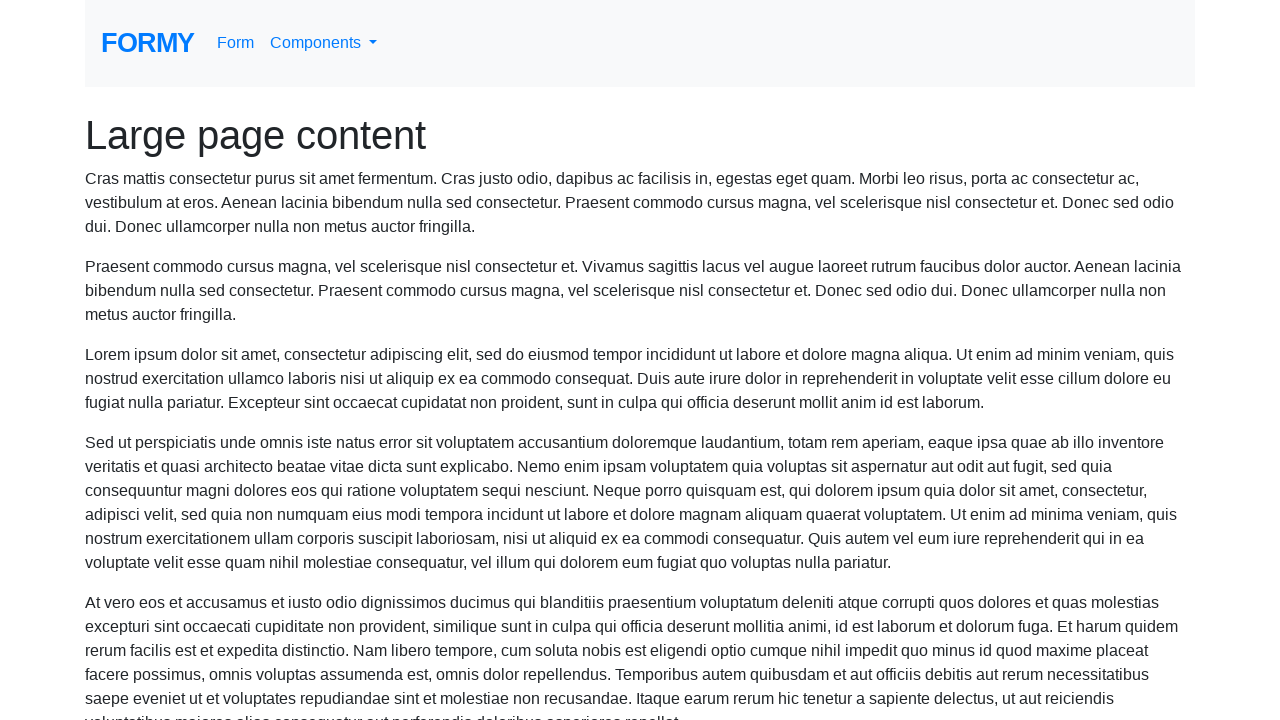

Navigated to scroll page
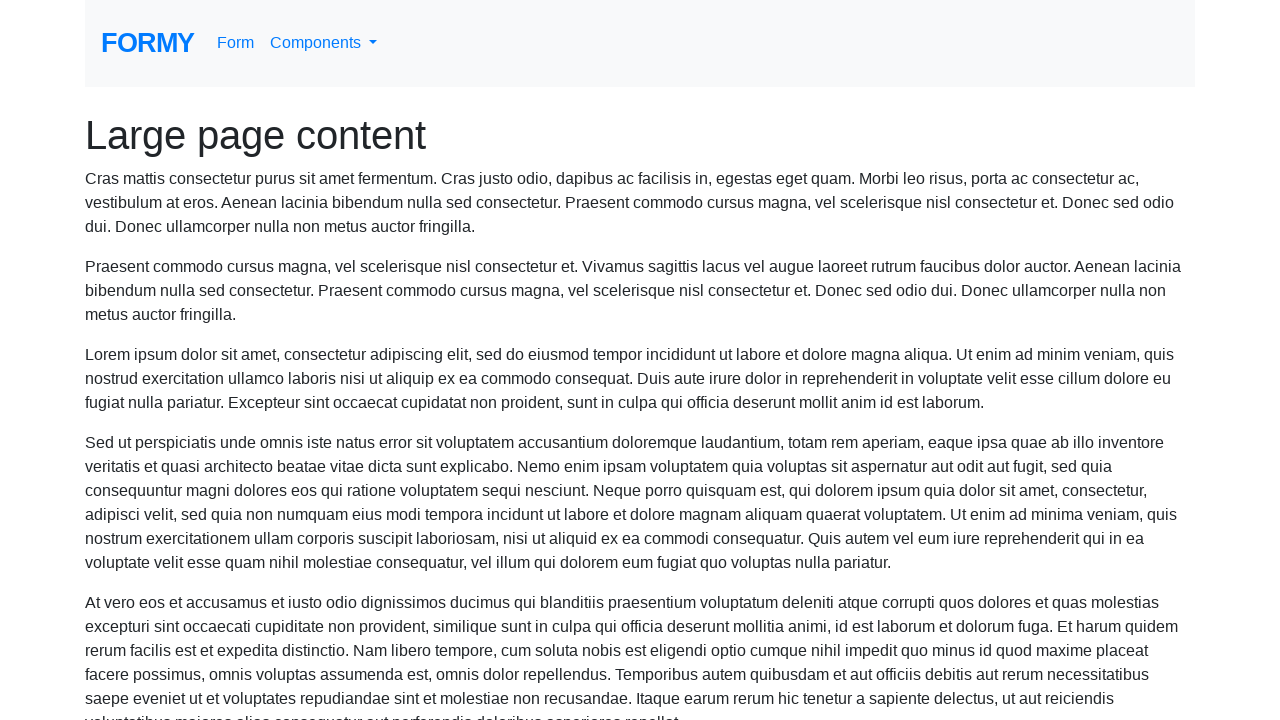

Scrolled to name input field
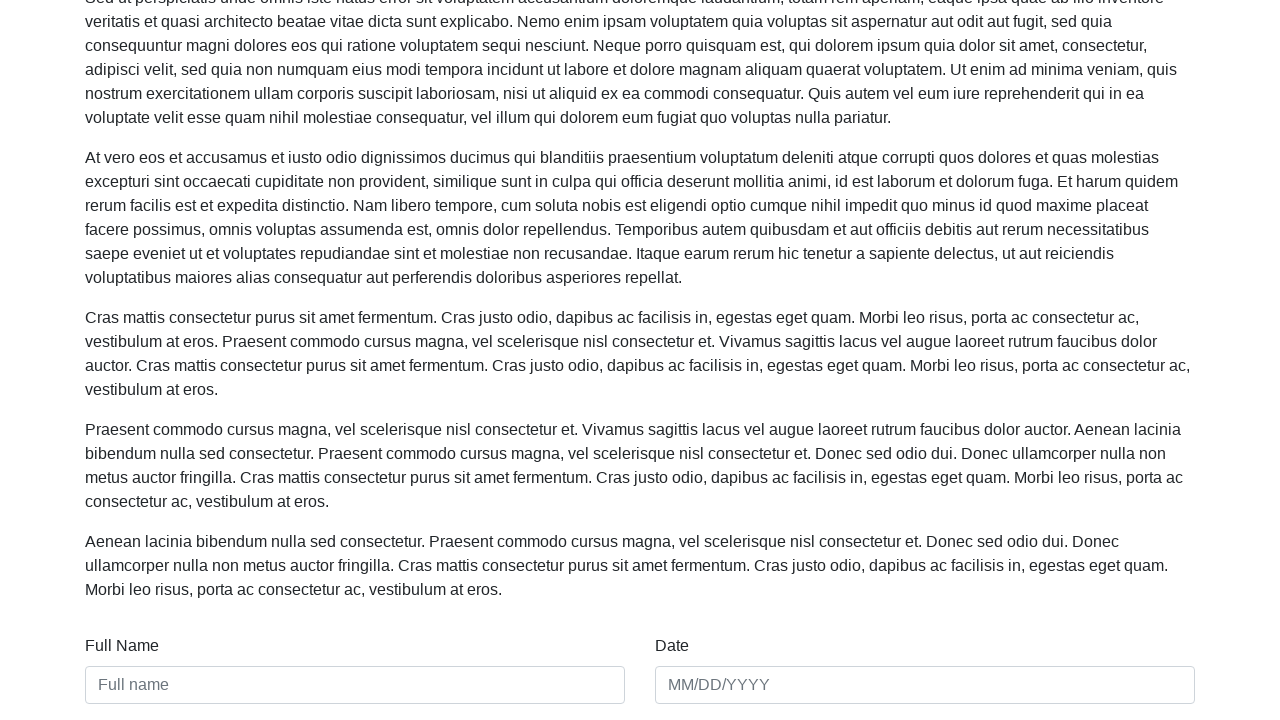

Filled name input with 'John Doe' on #name
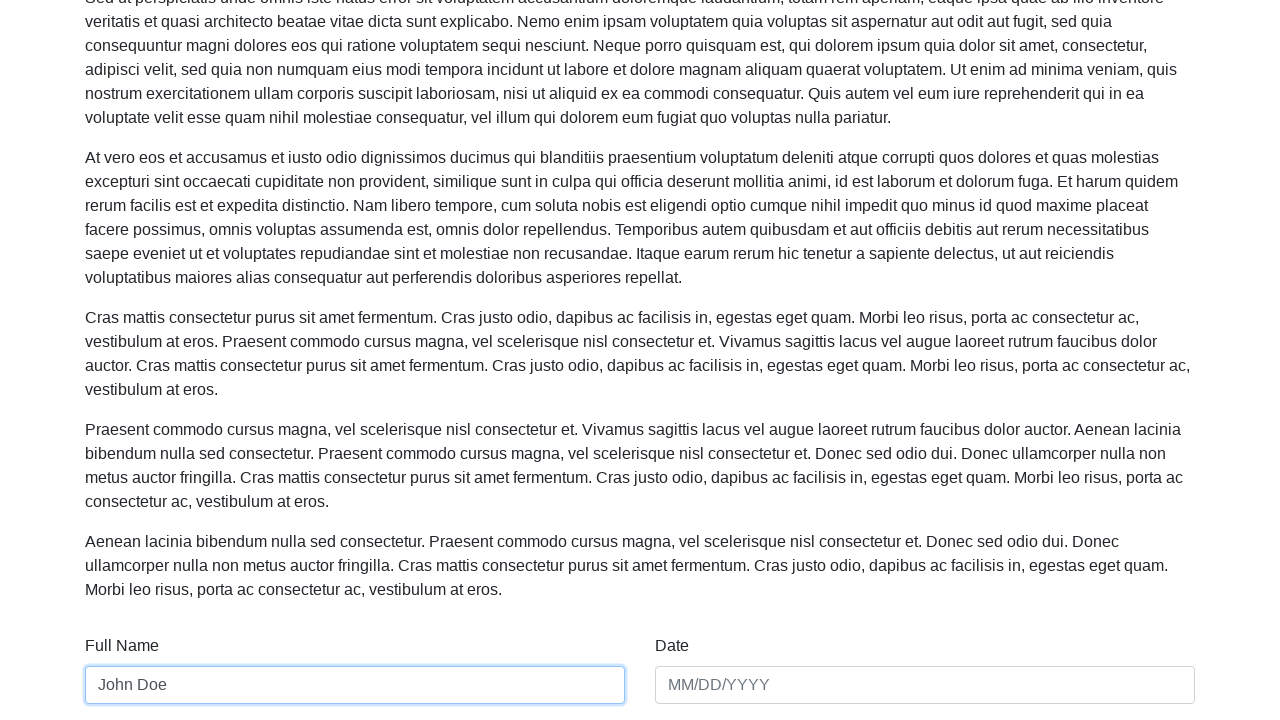

Filled date input with '12/12/2021' on #date
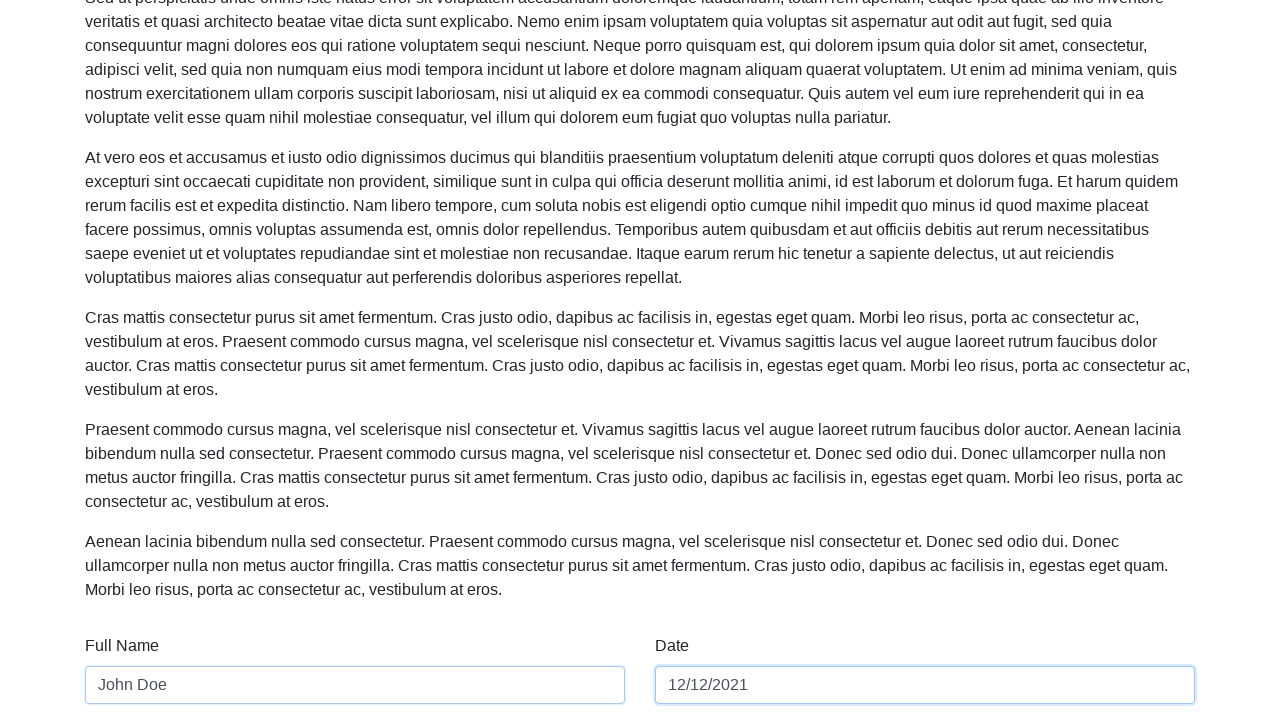

Verified date input value is '12/12/2021'
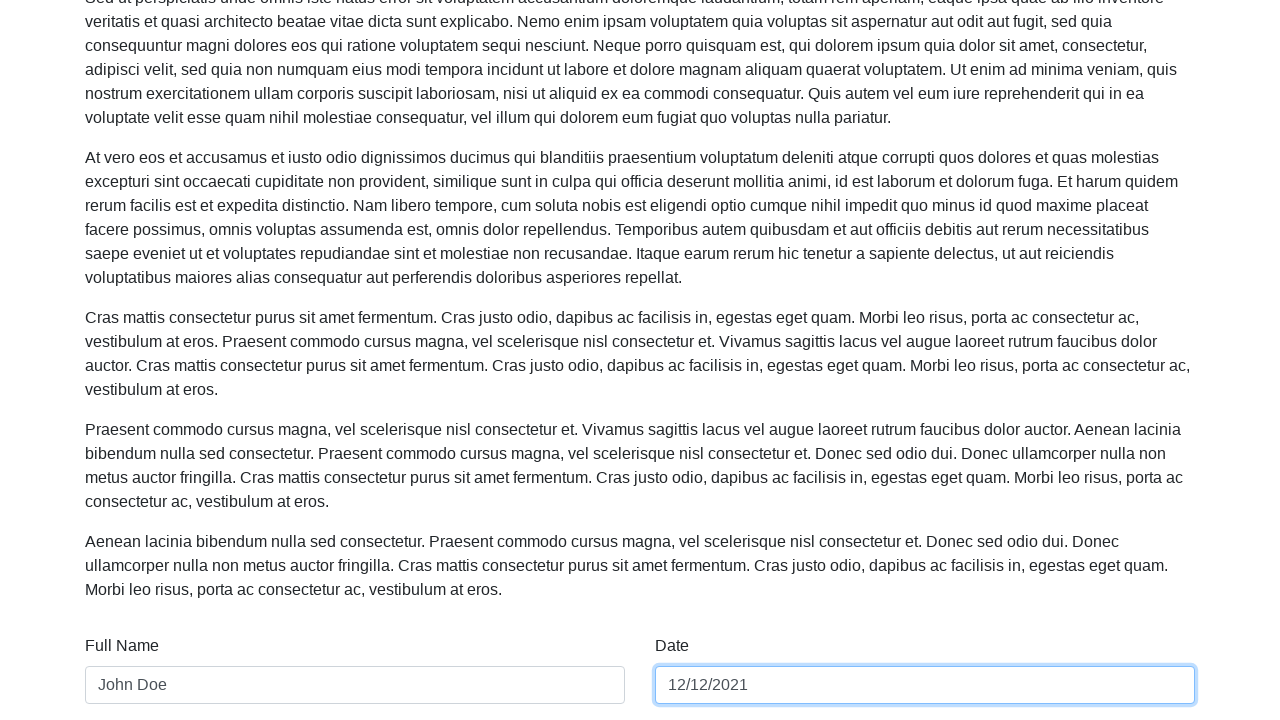

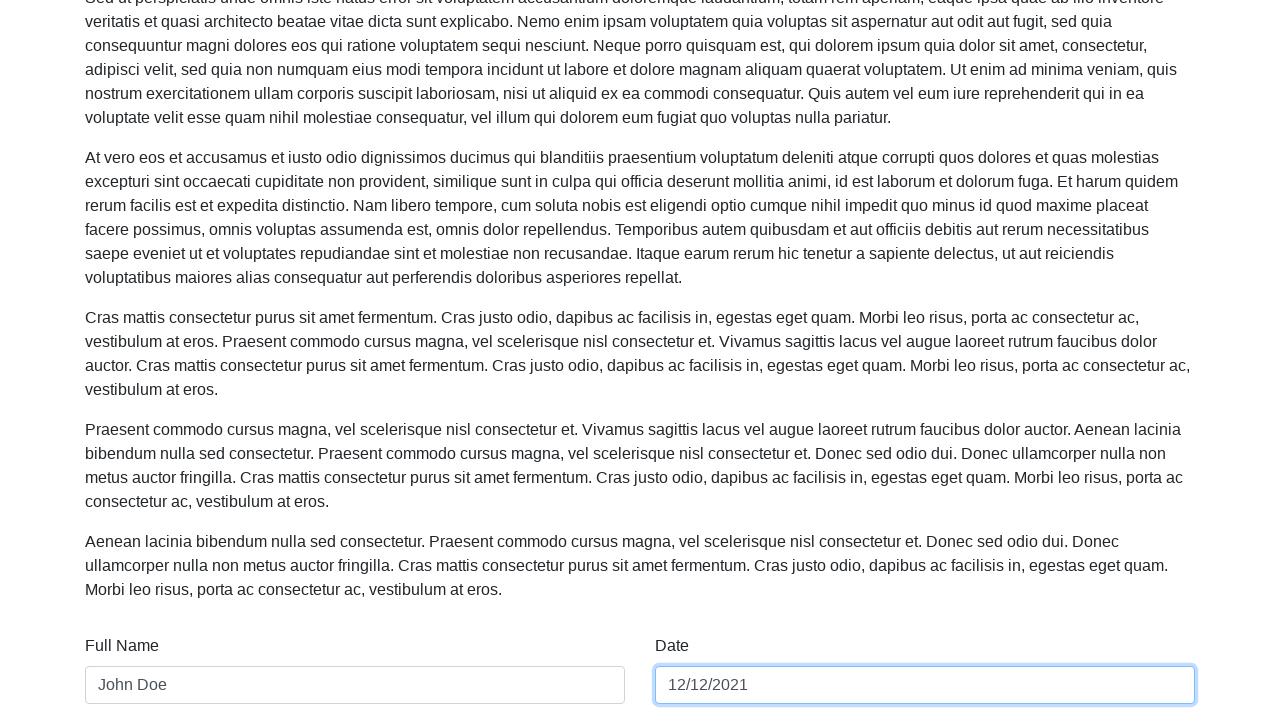